Tests that clicking the "Buy $LILAI" button opens a new page with CoinGecko URL

Starting URL: https://lilai.co/

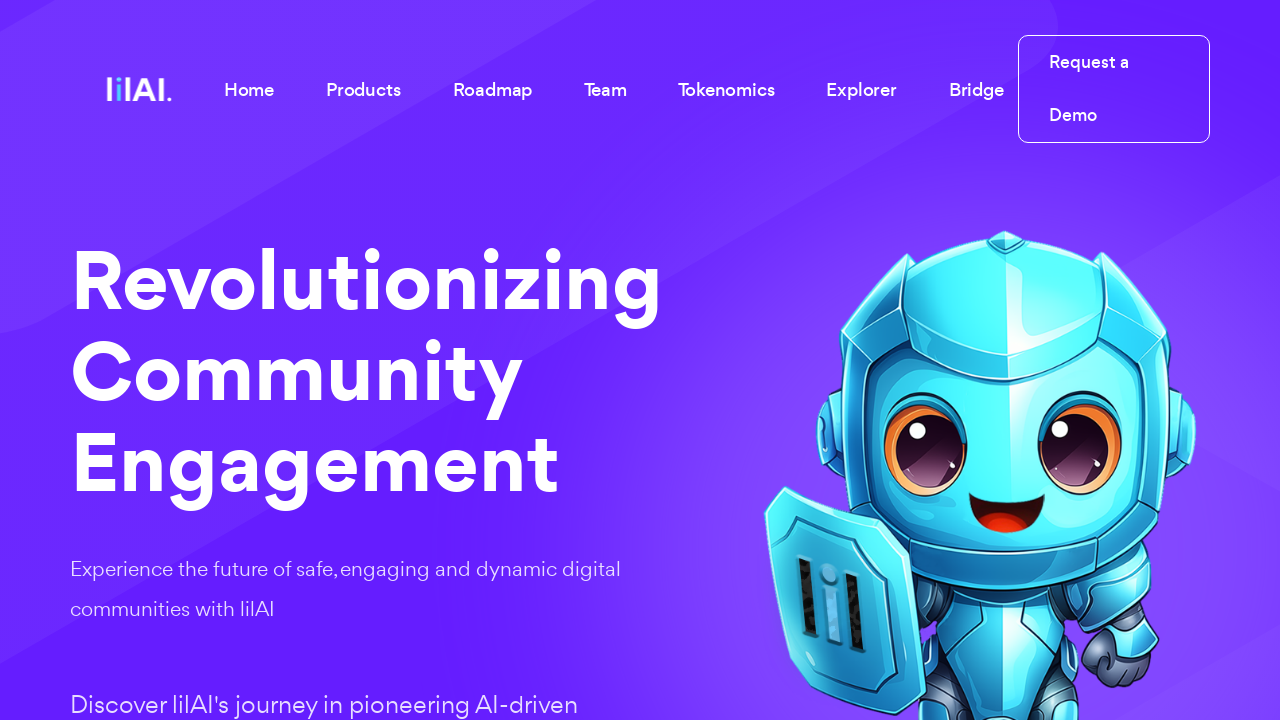

Clicked 'Buy $LILAI' button at (456, 360) on internal:text="Buy $LILAI"i
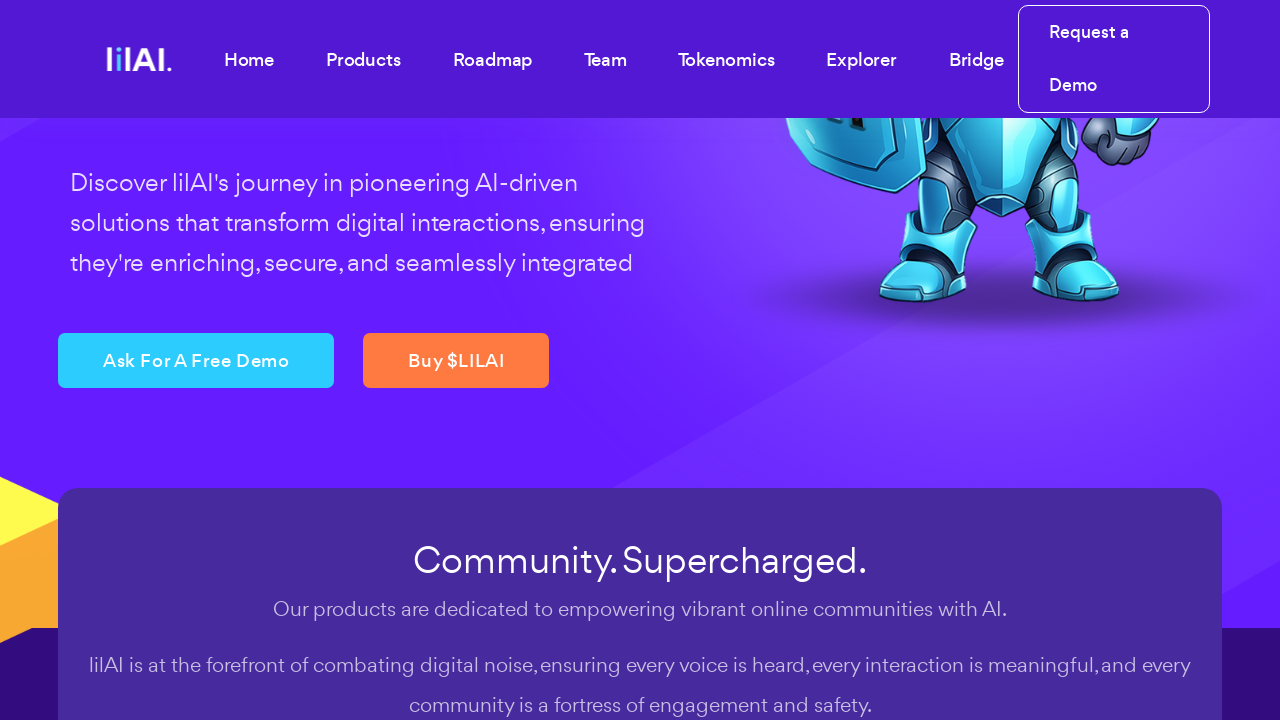

New page opened after clicking Buy button
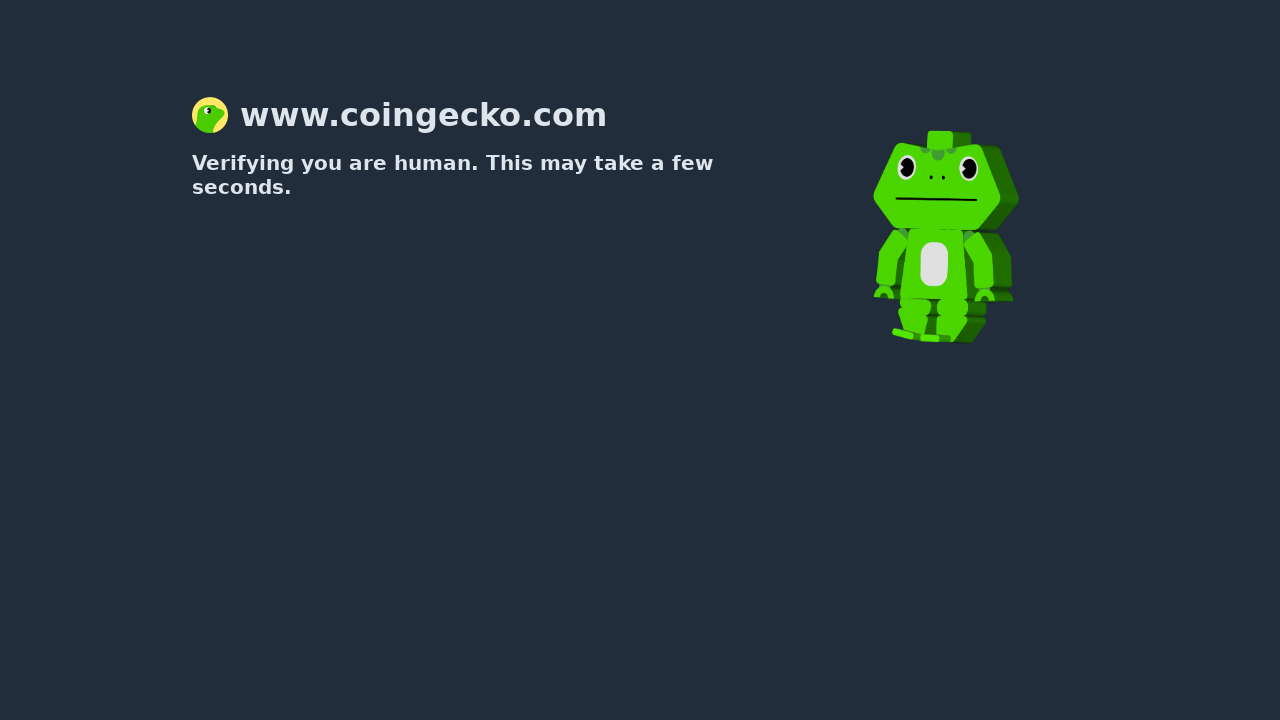

New page fully loaded
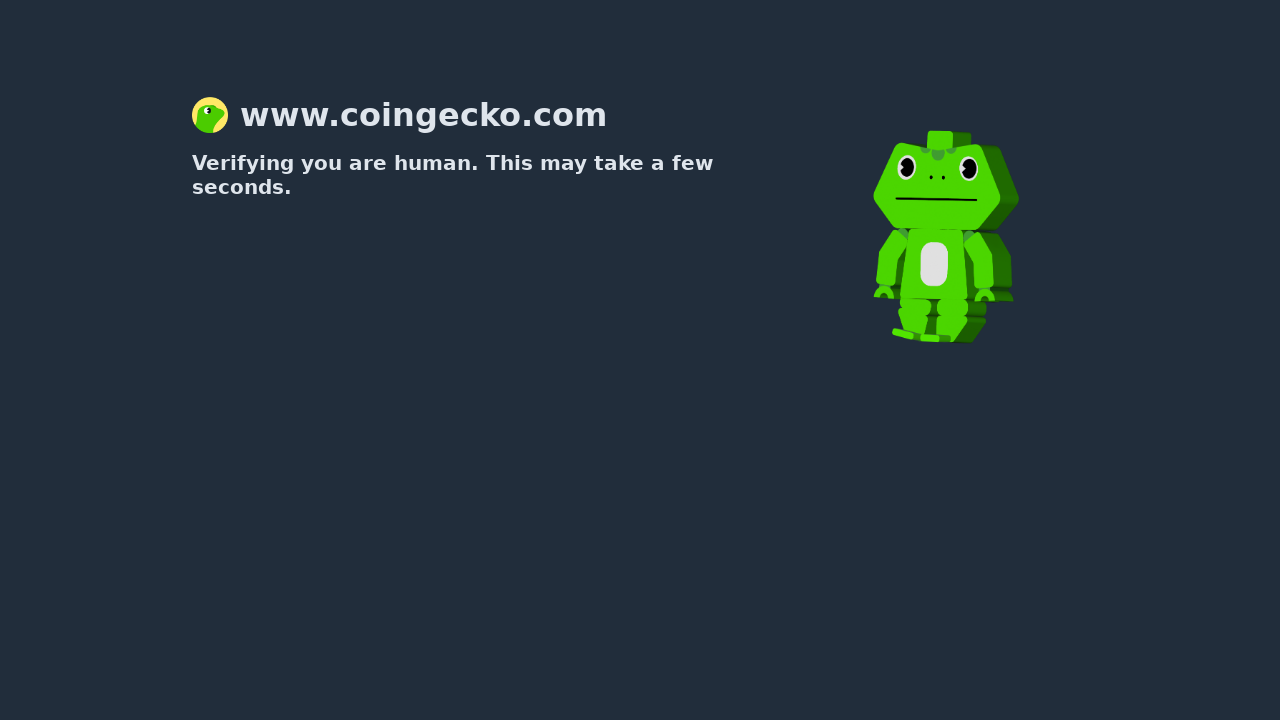

Verified CoinGecko URL is present in new page
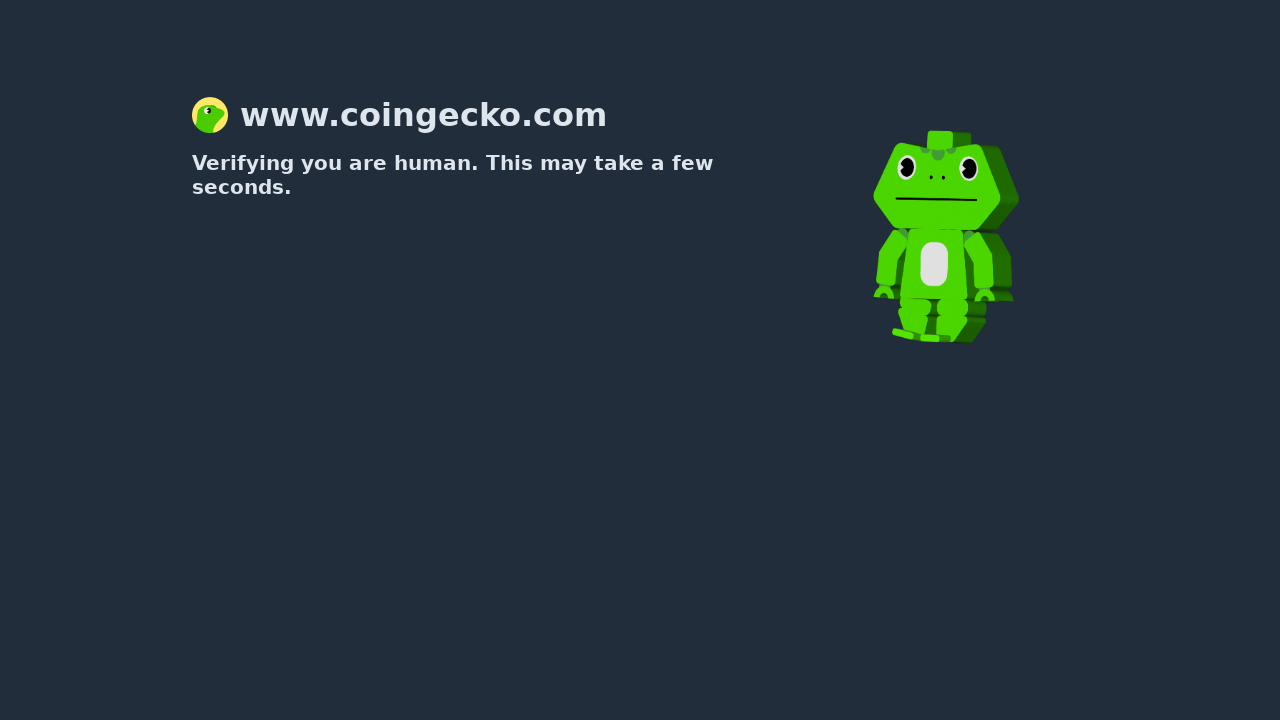

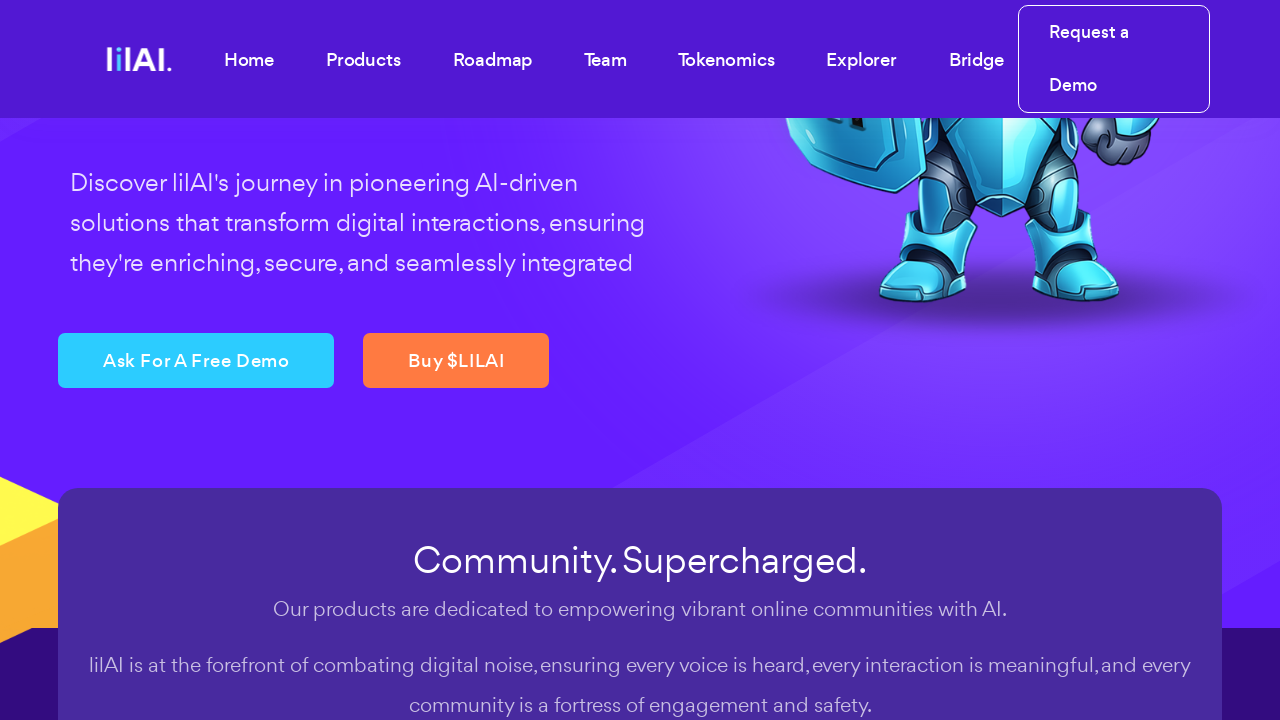